Tests a student registration form by filling in personal details (name, email, phone), selecting gender, choosing date of birth, adding subjects and hobbies, entering address, and selecting state/city dropdowns before submitting.

Starting URL: https://demoqa.com/automation-practice-form

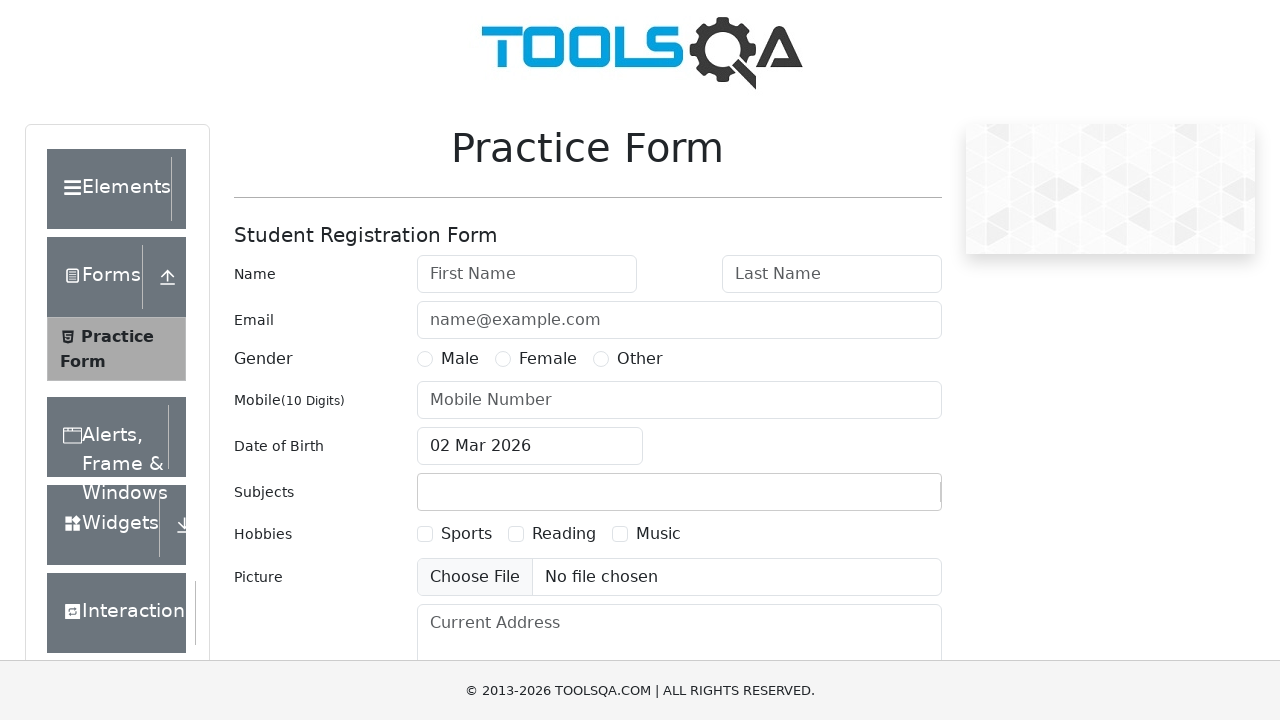

Removed fixed banner element
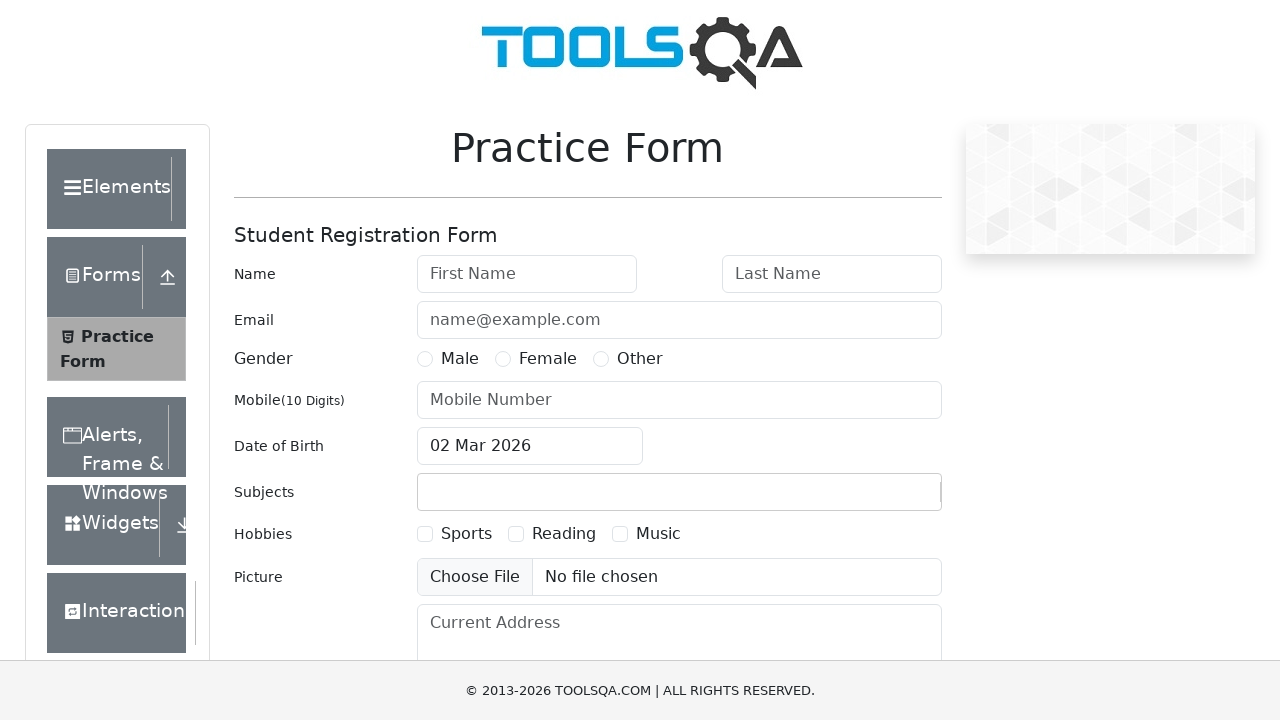

Removed footer element
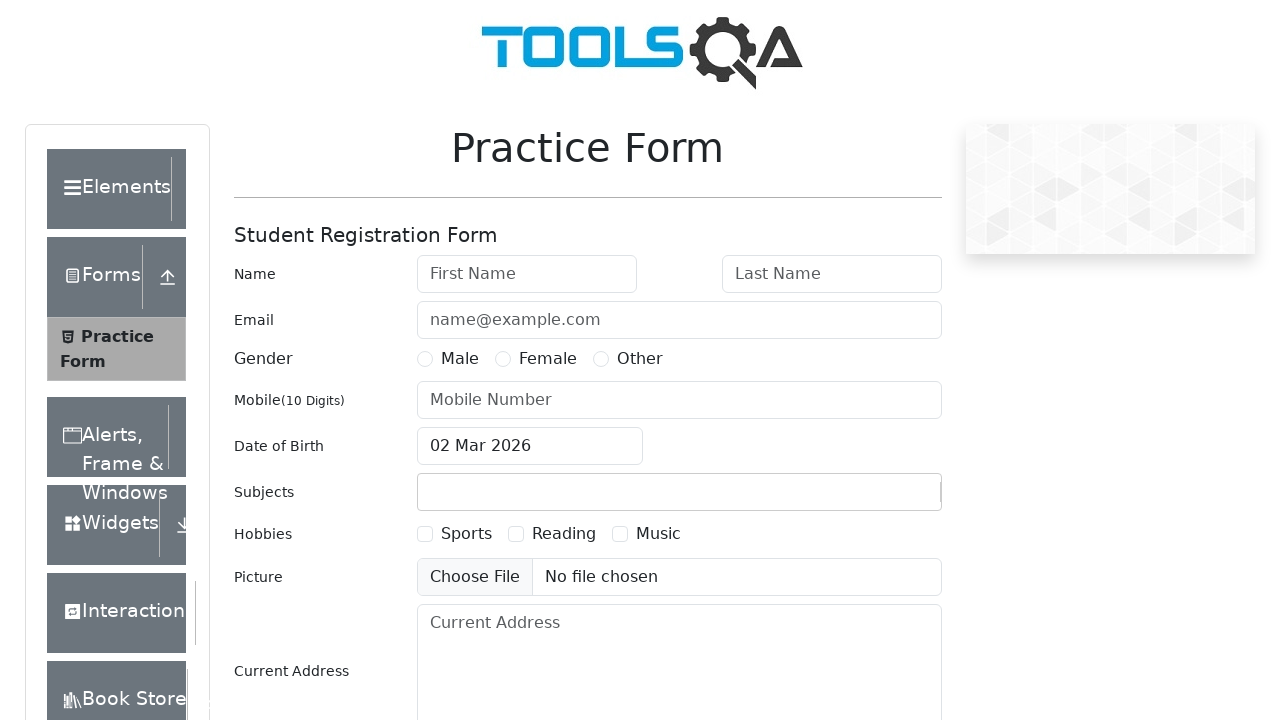

Practice form wrapper loaded
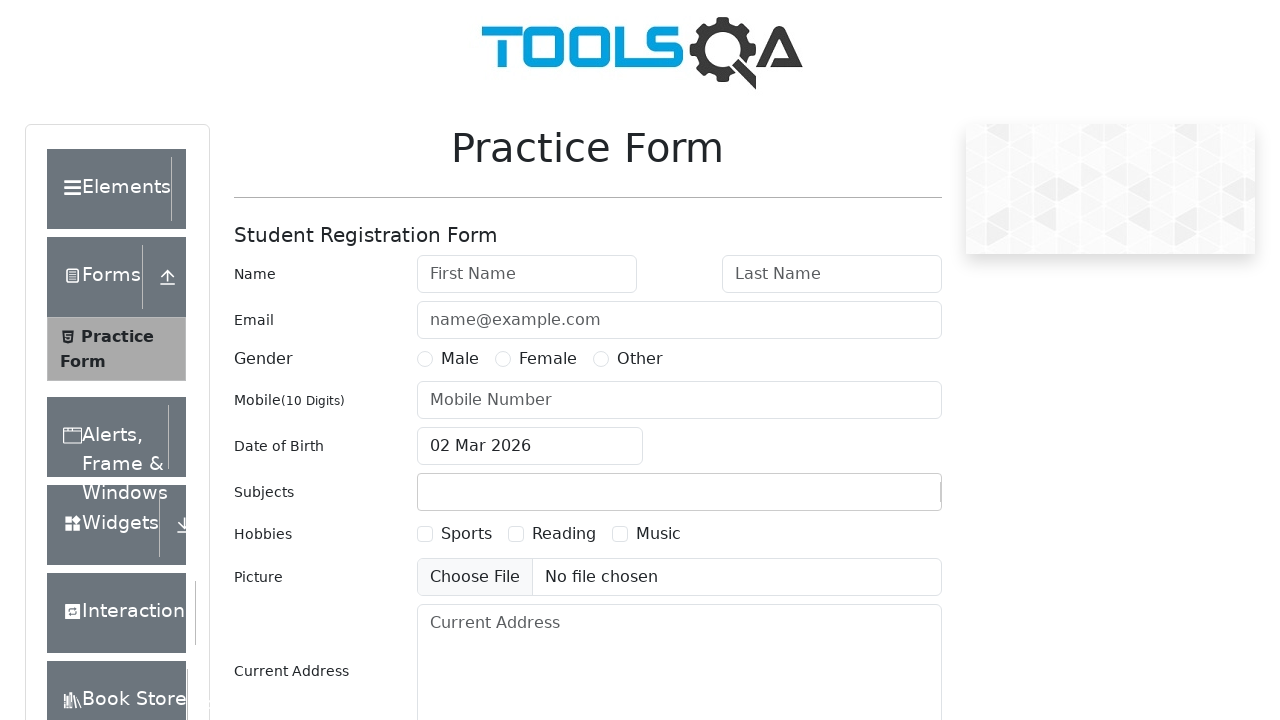

Filled first name field with 'Andrey' on #firstName
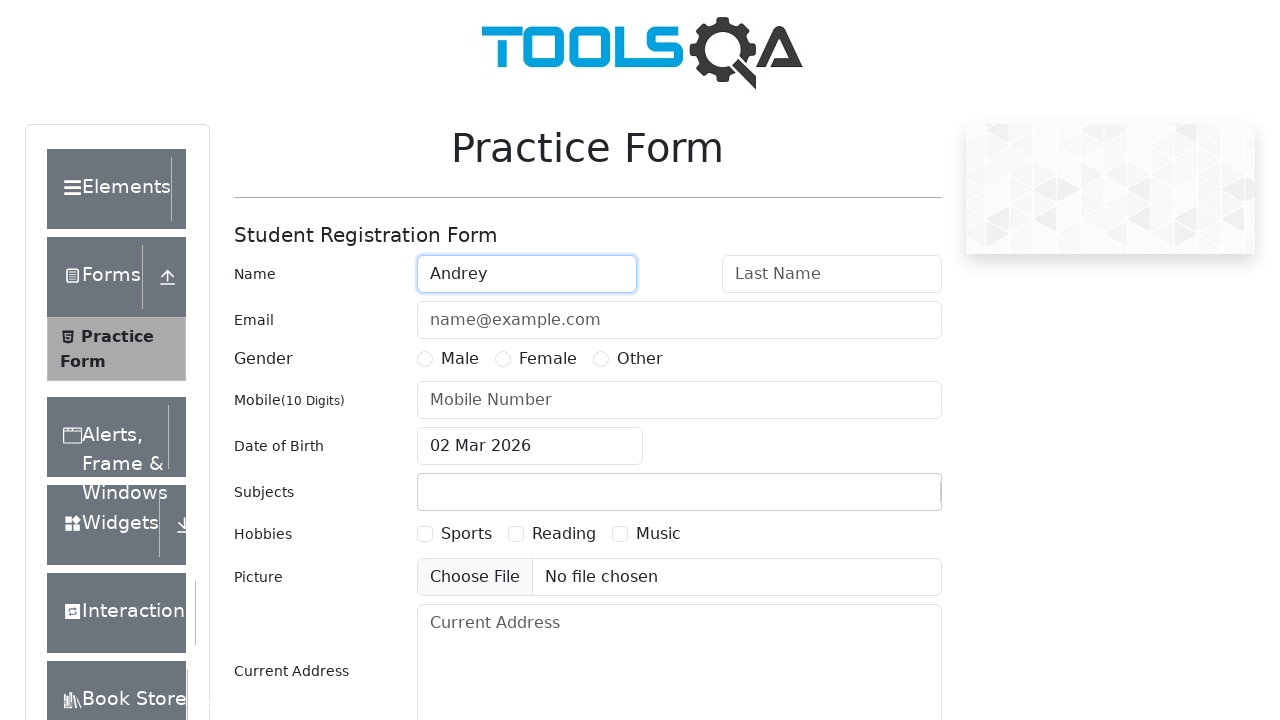

Filled last name field with 'NEVERMIND' on #lastName
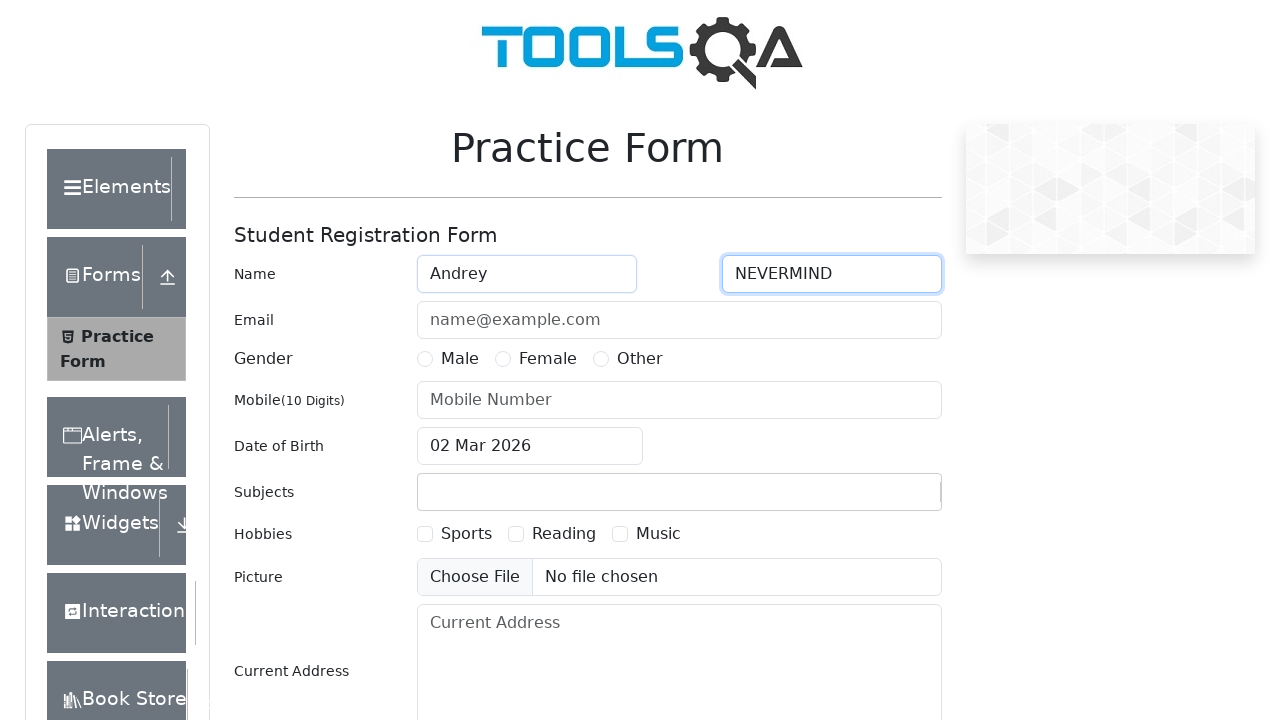

Filled email field with 'QATEST@QA.RU' on #userEmail
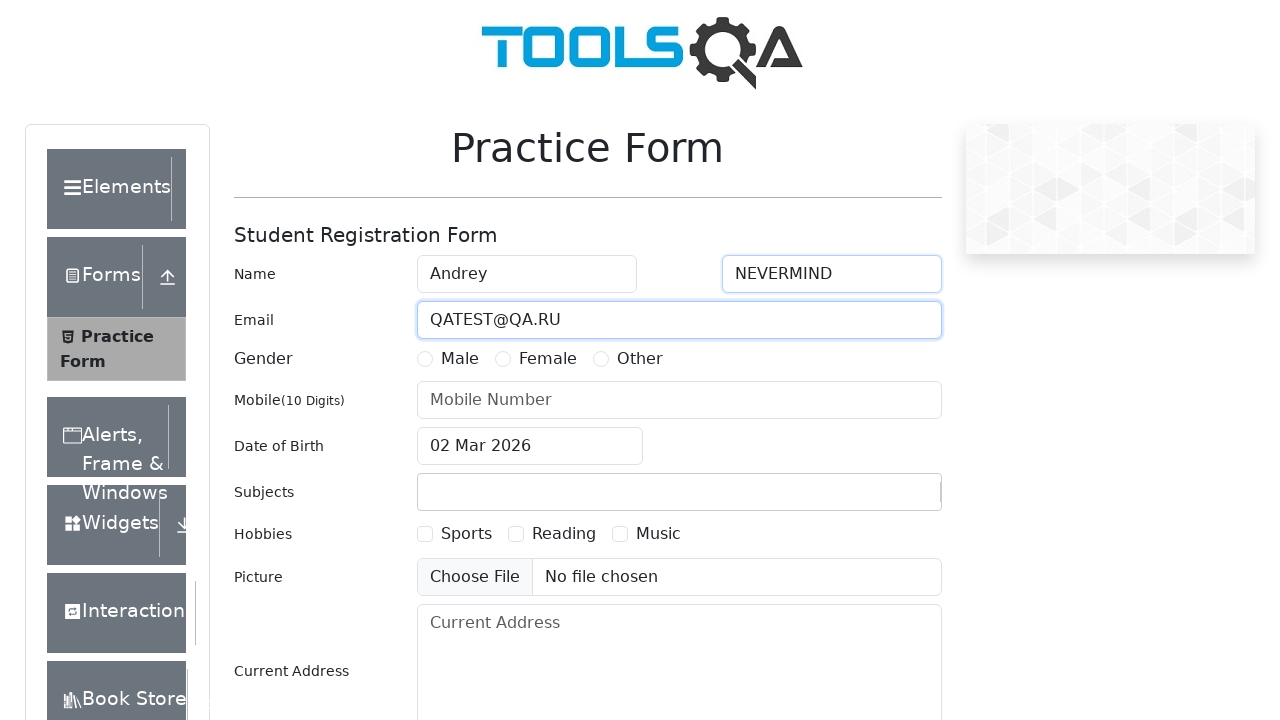

Selected Male gender option at (460, 359) on label[for='gender-radio-1']
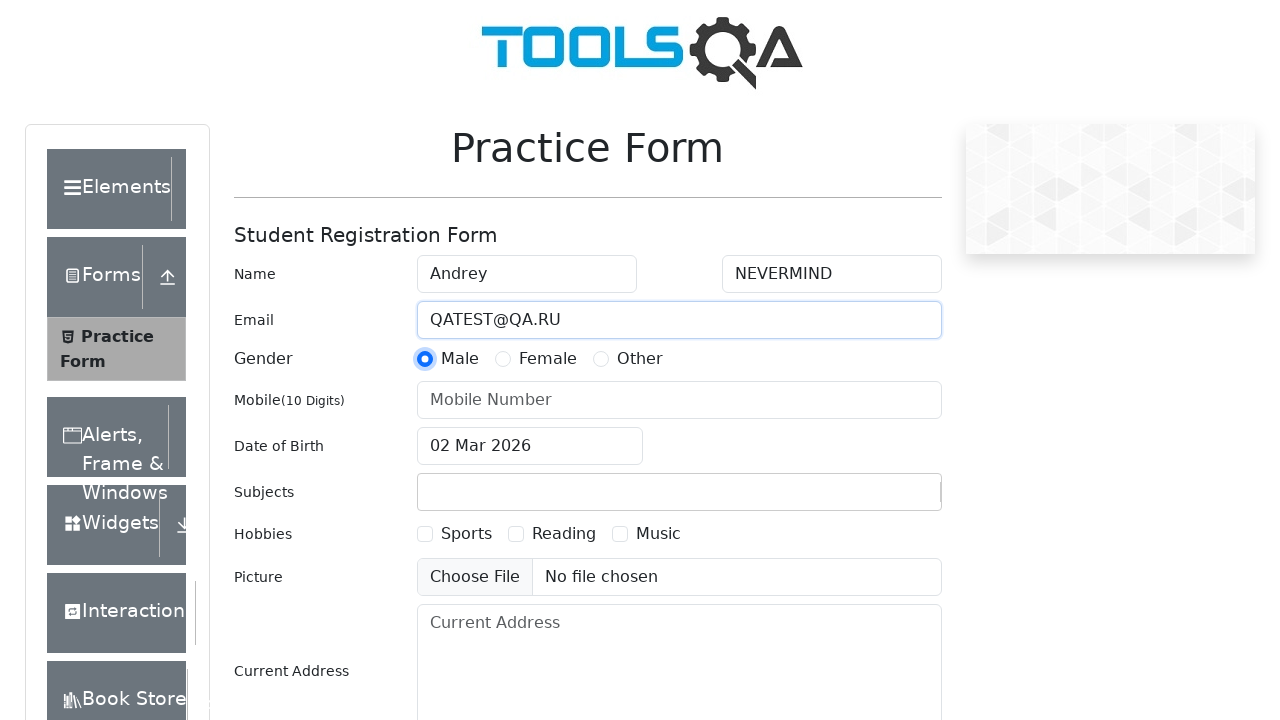

Filled phone number field with '8005553535' on #userNumber
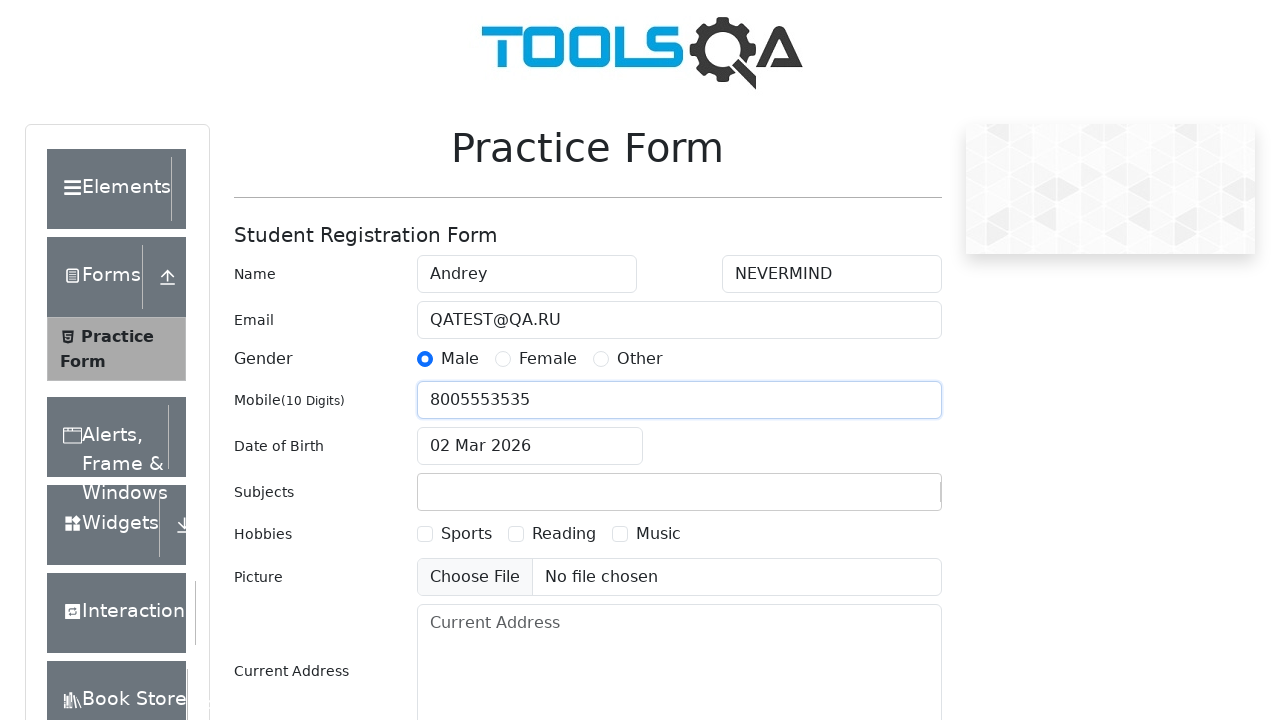

Clicked date of birth input to open date picker at (530, 446) on #dateOfBirthInput
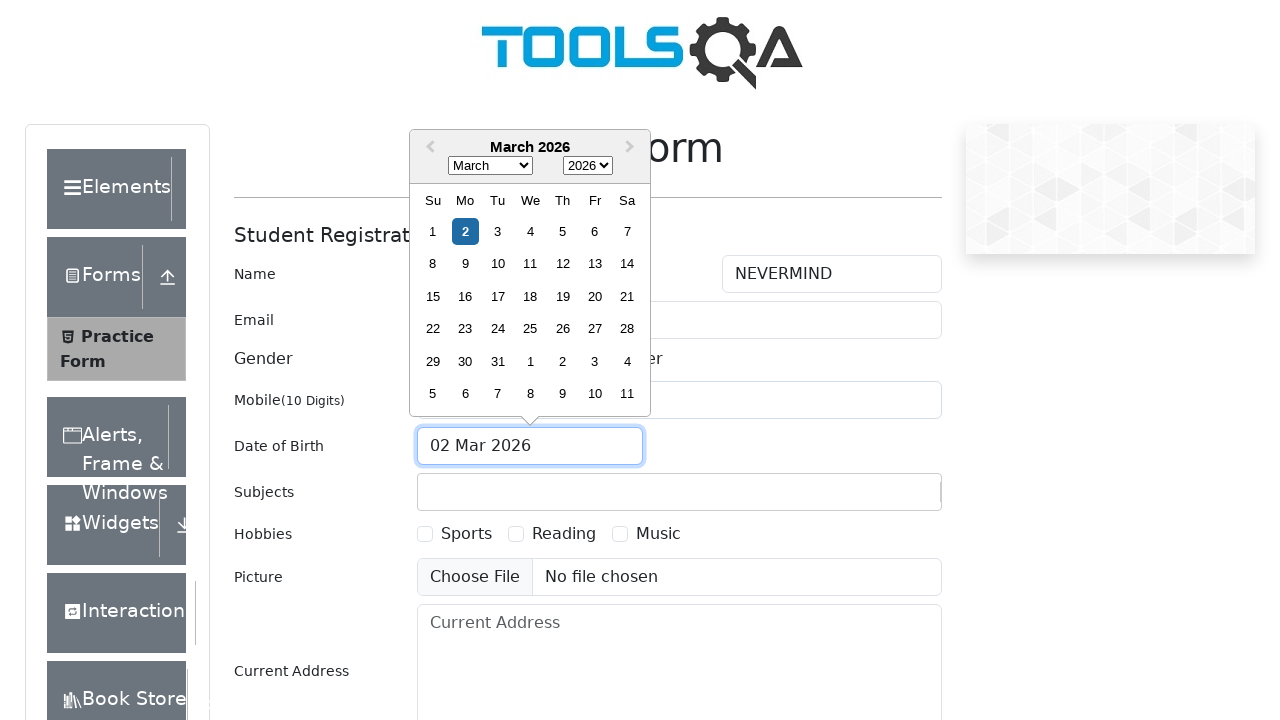

Selected month 5 (June) from date picker on .react-datepicker__month-select
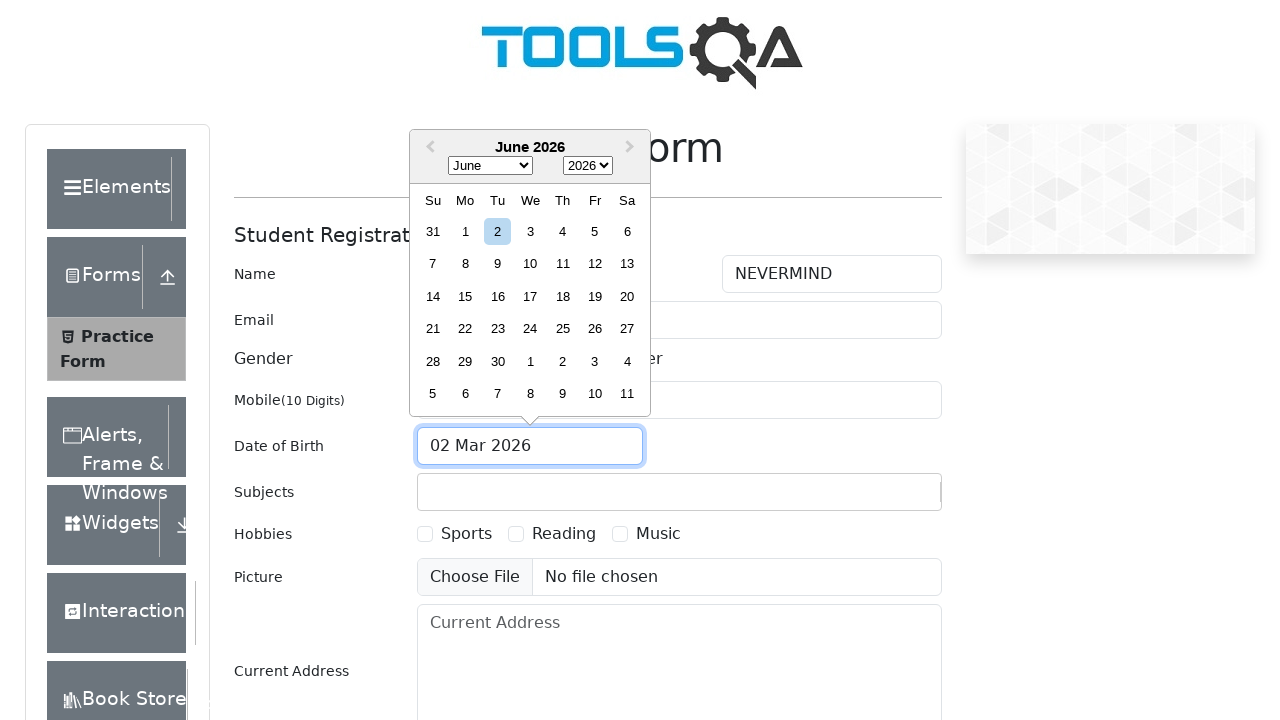

Selected year 2000 from date picker on .react-datepicker__year-select
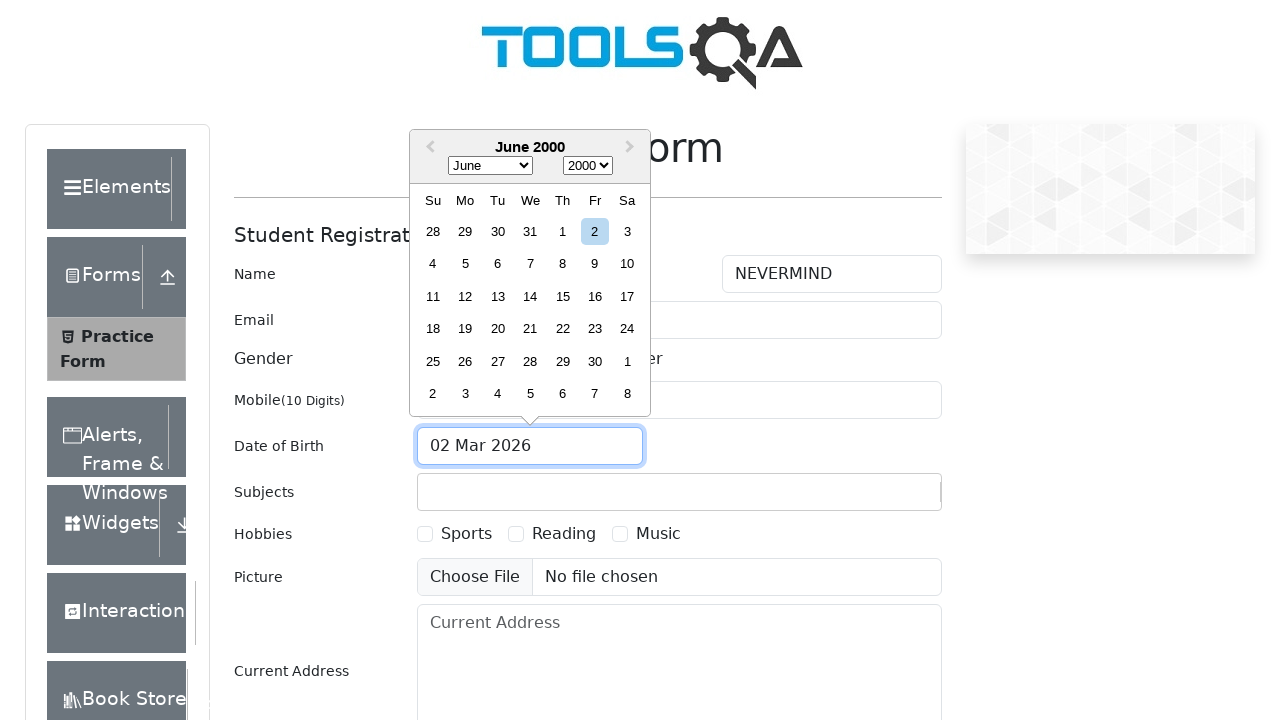

Selected day 29 from date picker at (465, 231) on .react-datepicker__day--029
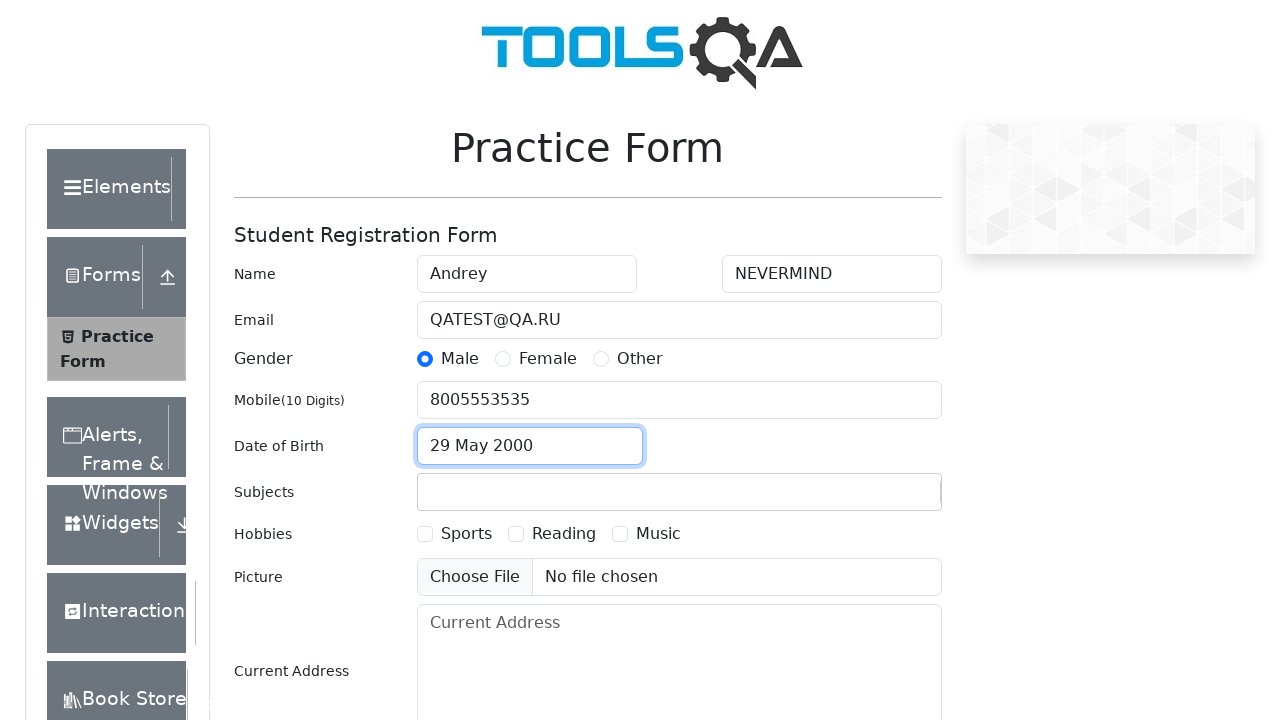

Filled subjects input field with 'English' on #subjectsInput
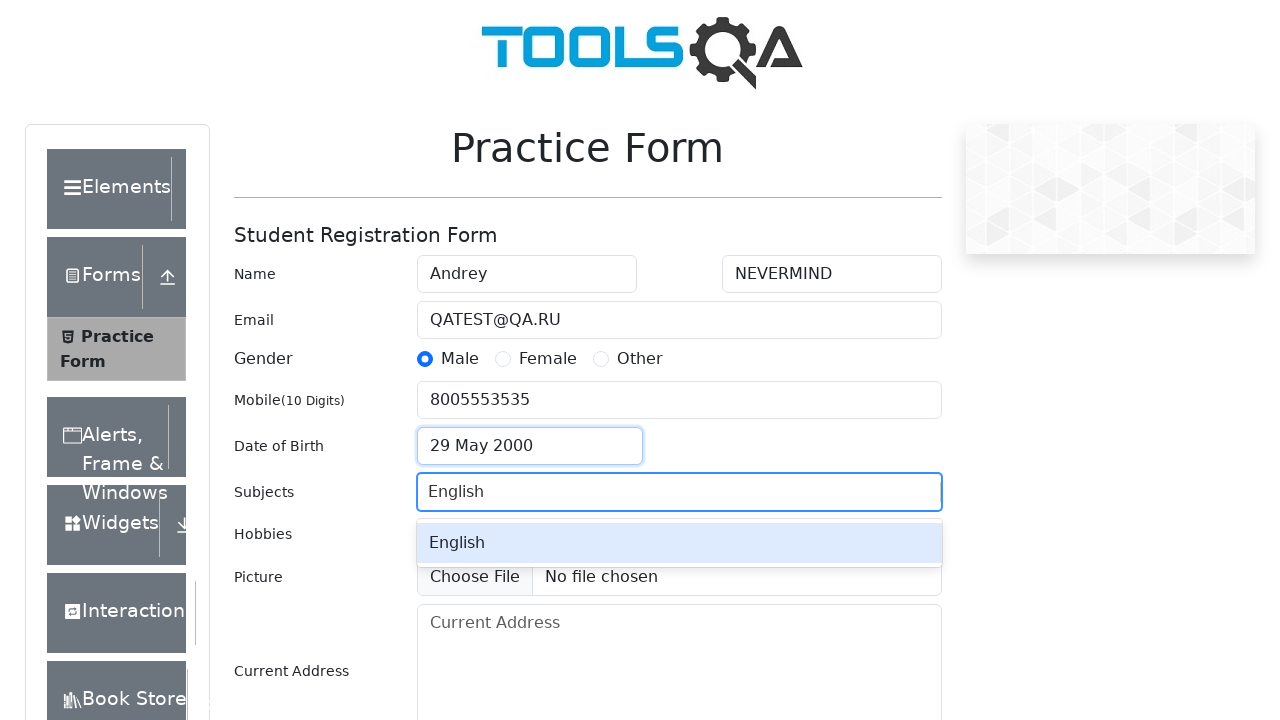

Pressed Enter to add English subject on #subjectsInput
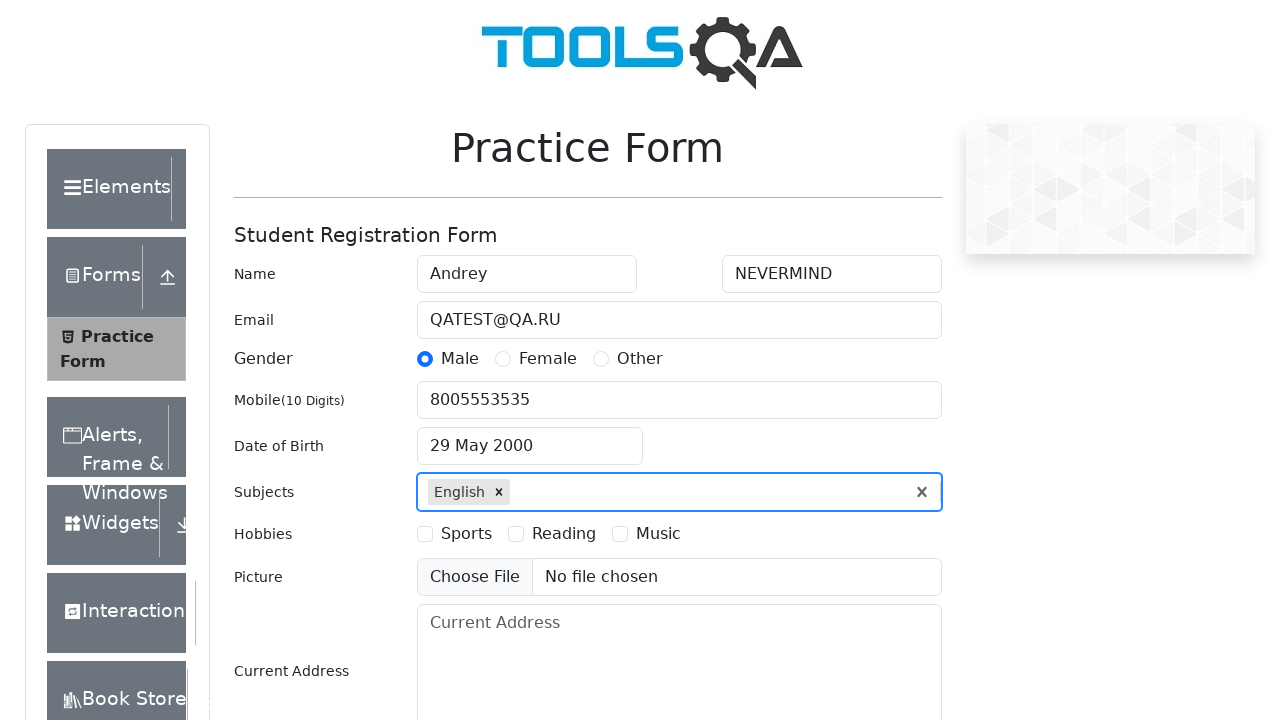

Selected Music hobby checkbox at (658, 534) on label[for='hobbies-checkbox-3']
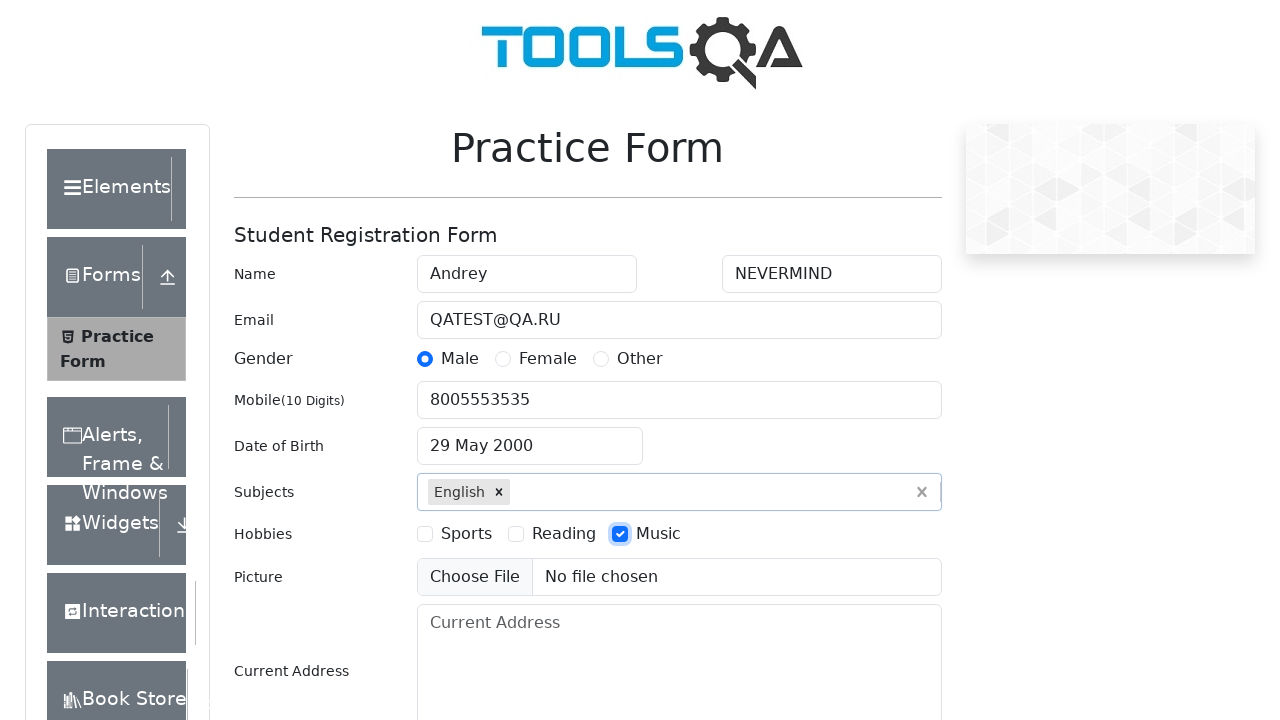

Filled current address field with 'NEVERMIND 541231' on #currentAddress
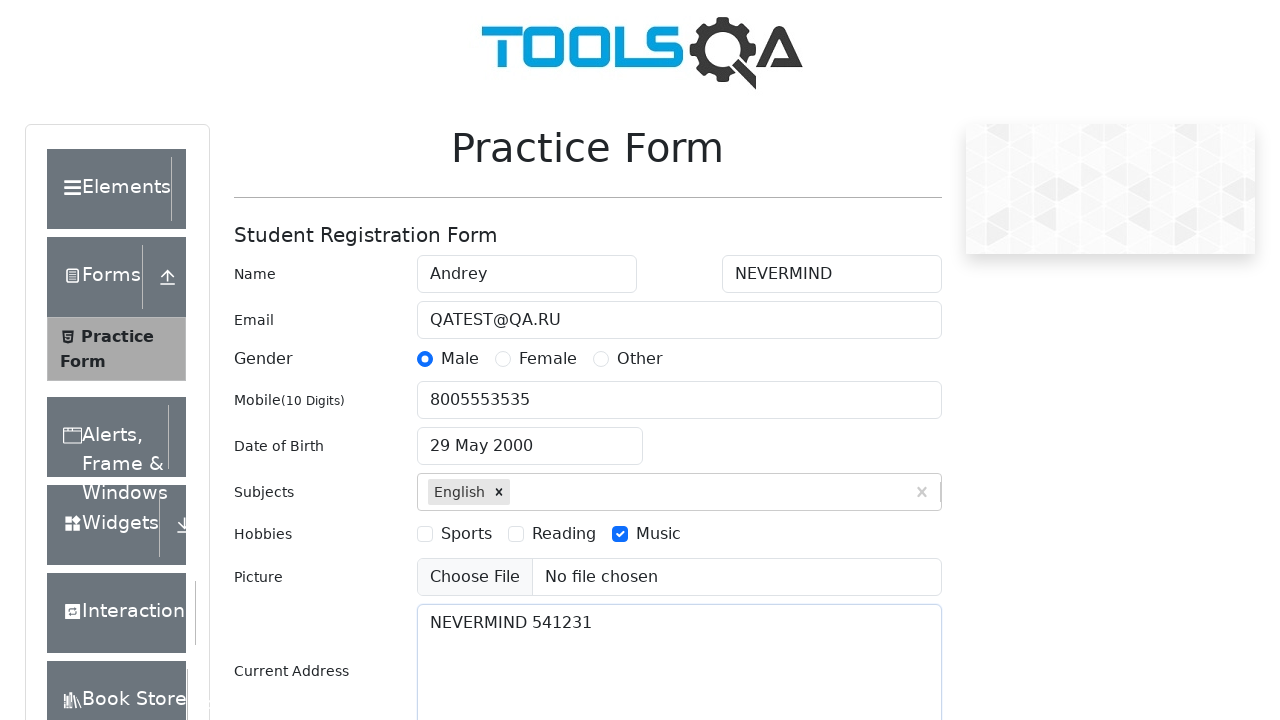

Filled state input field with 'ut' to search for Uttar Pradesh on #react-select-3-input
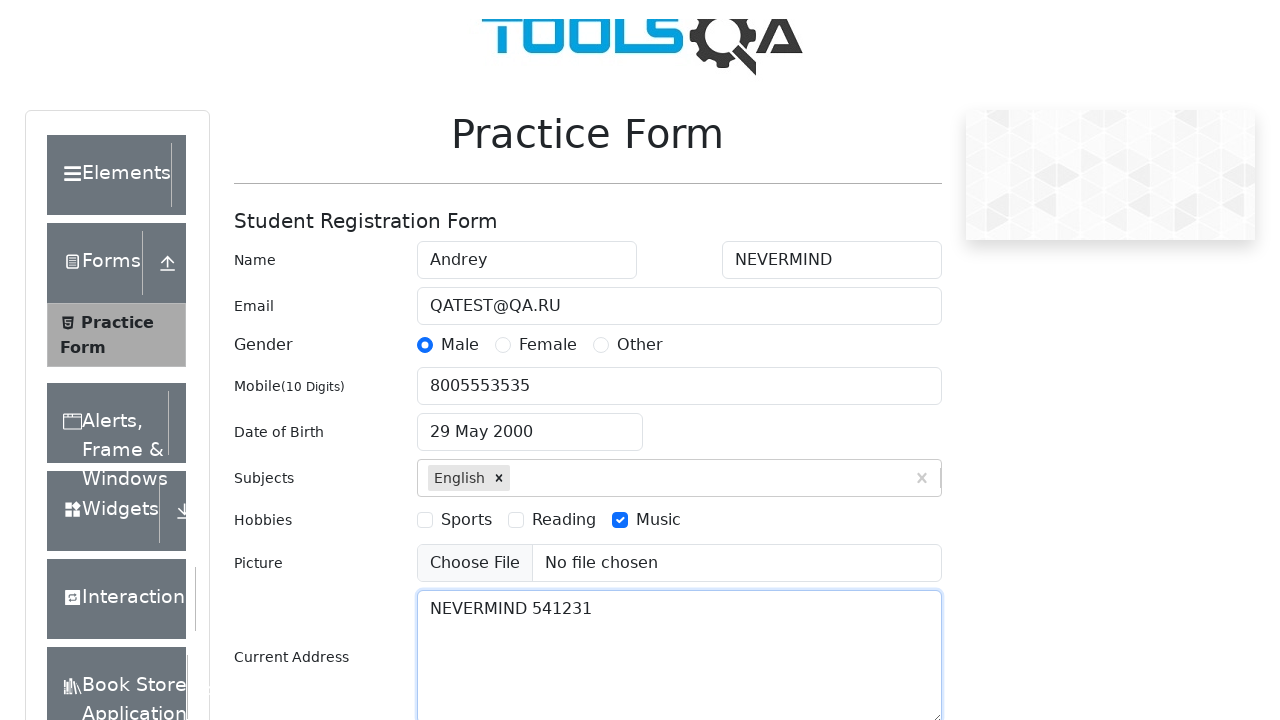

Pressed Enter to select Uttar Pradesh state on #react-select-3-input
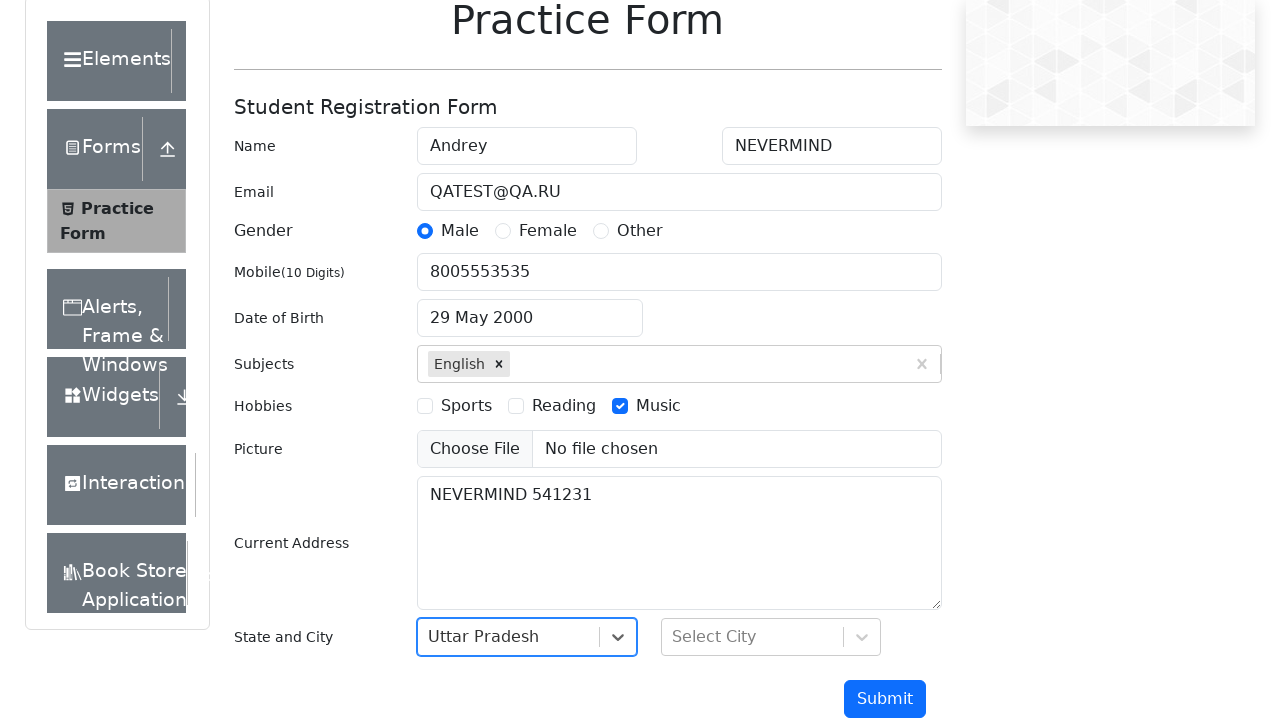

Filled city input field with 'luc' to search for Lucknow on #react-select-4-input
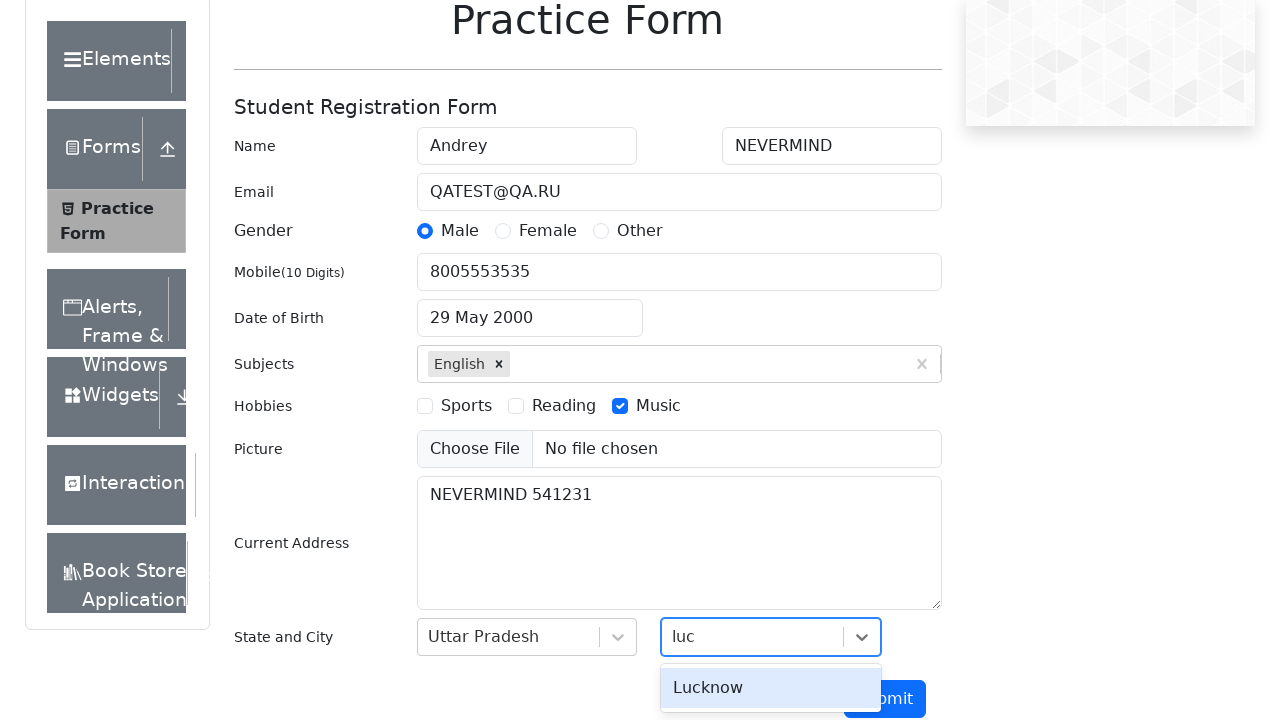

Pressed Enter to select Lucknow city on #react-select-4-input
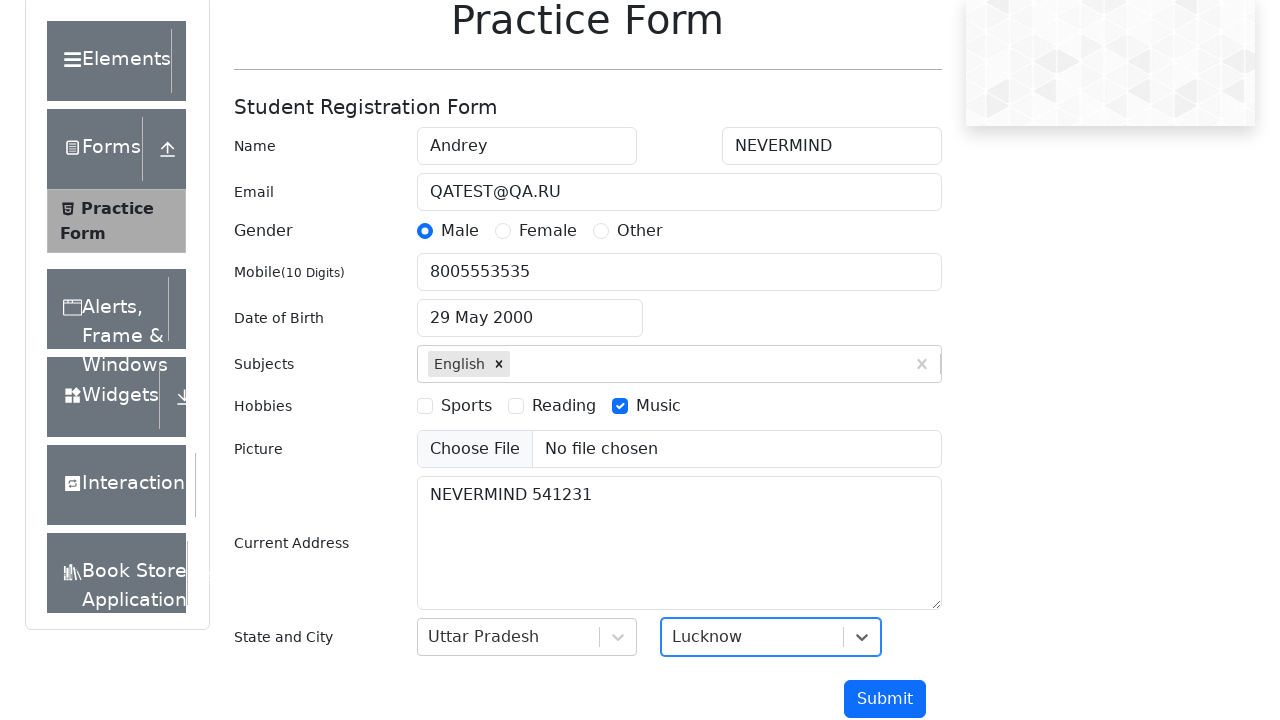

Clicked submit button to submit the registration form at (885, 699) on #submit
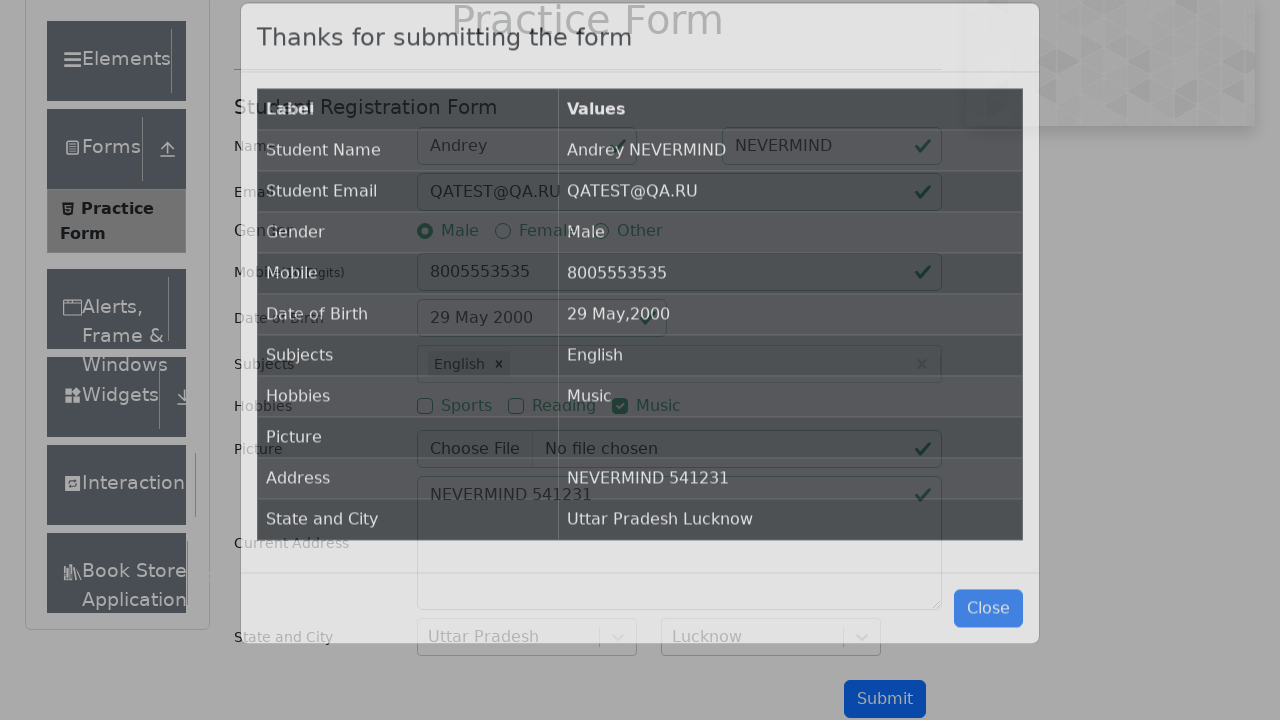

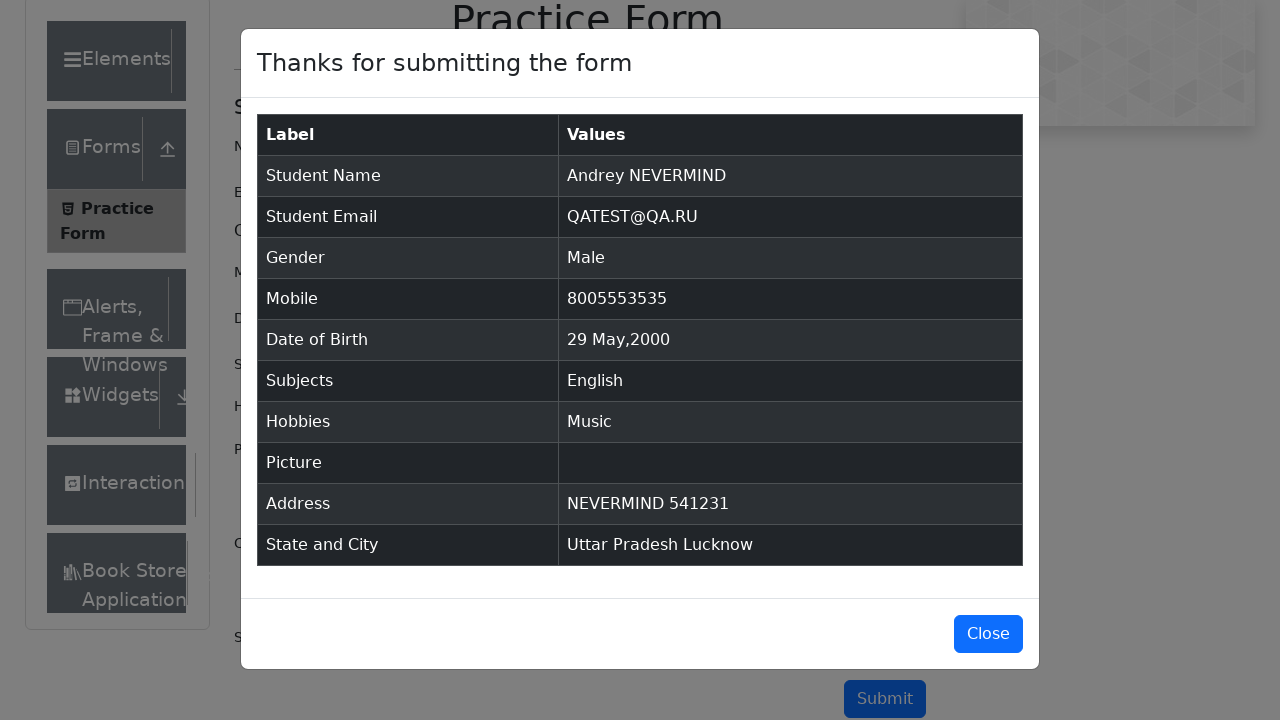